Tests closing the entry ad modal by clicking Close and verifying it disappears

Starting URL: https://the-internet.herokuapp.com/

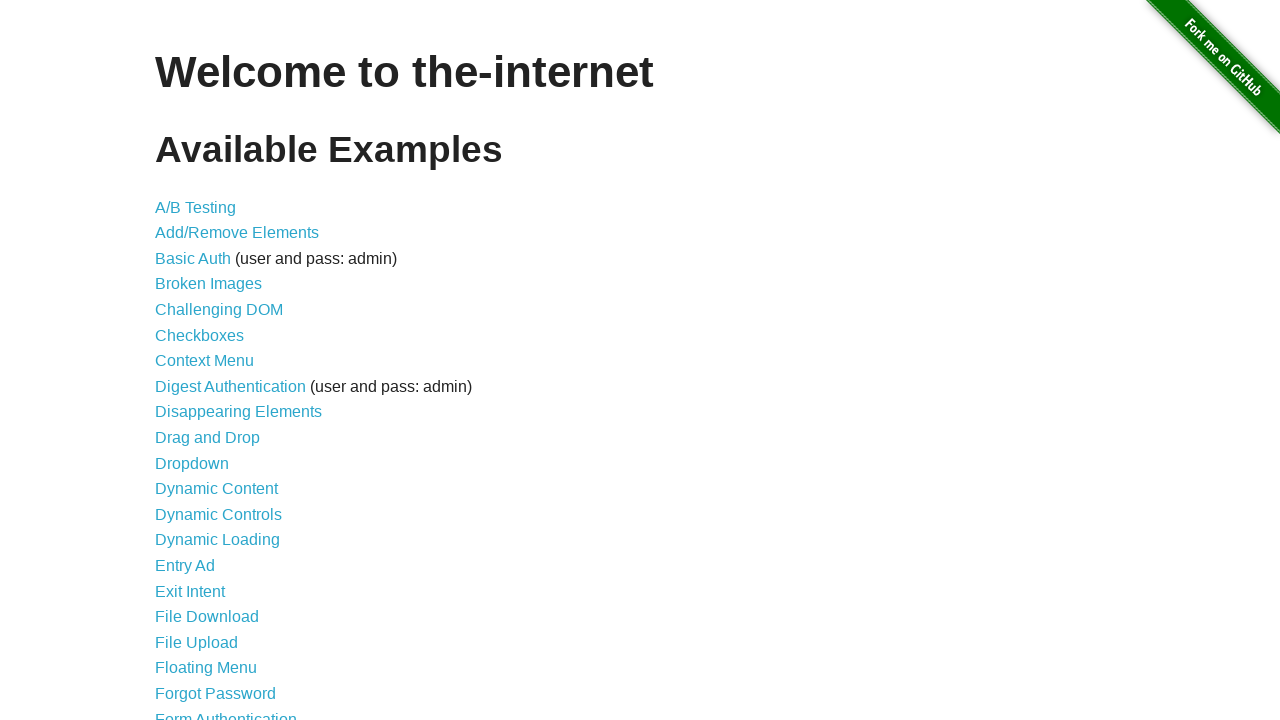

Clicked Entry Ad link to open modal at (185, 566) on internal:role=link[name="Entry Ad"i]
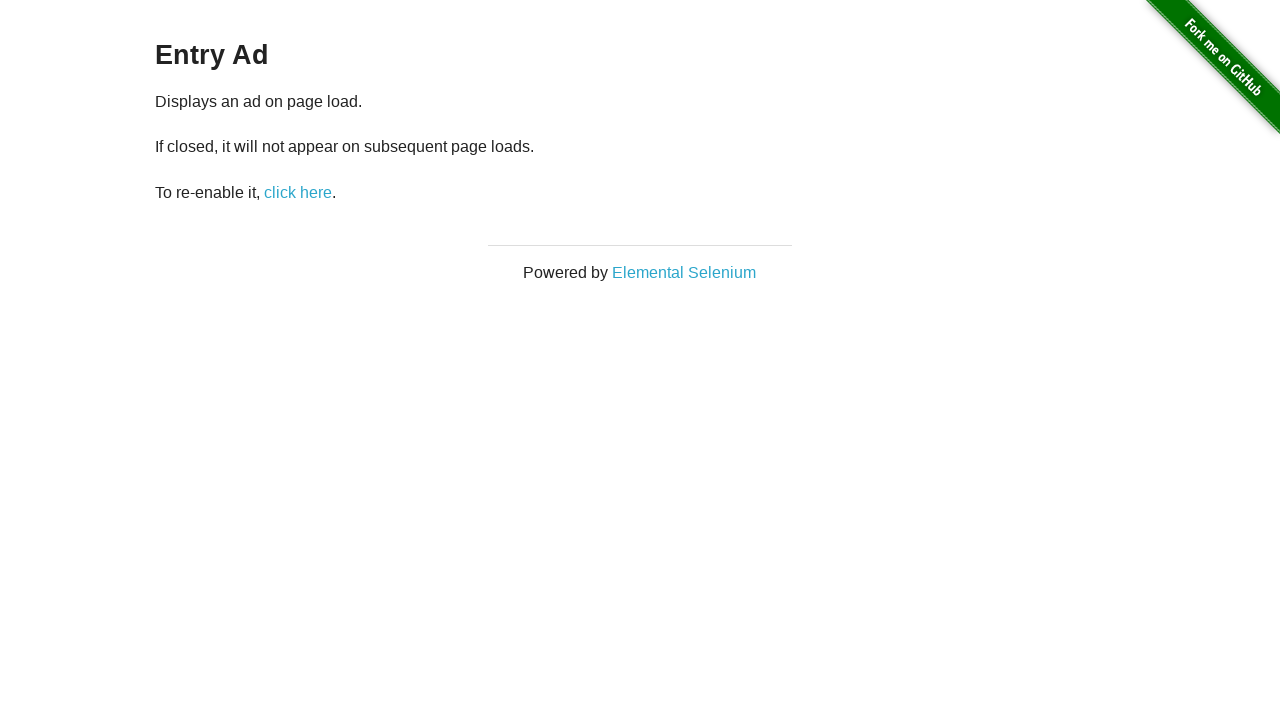

Modal window appeared with heading 'This is a modal window'
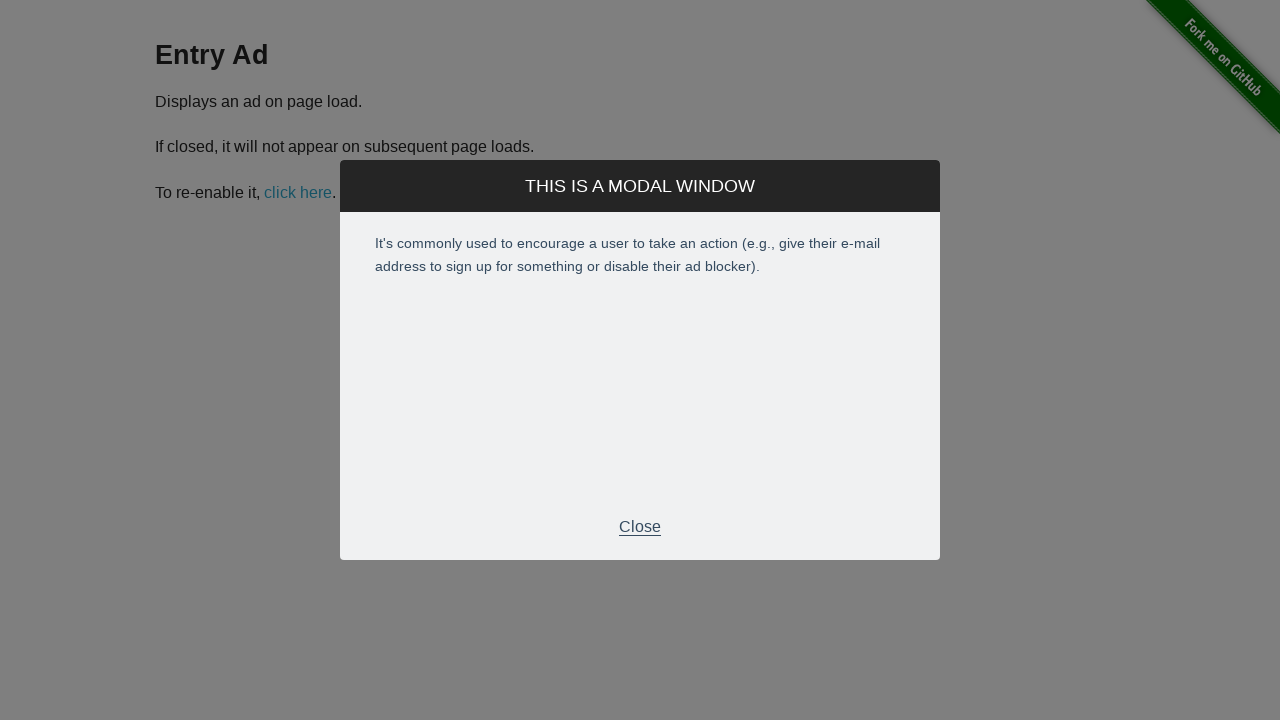

Clicked Close button to dismiss modal at (640, 527) on internal:text="Close"s
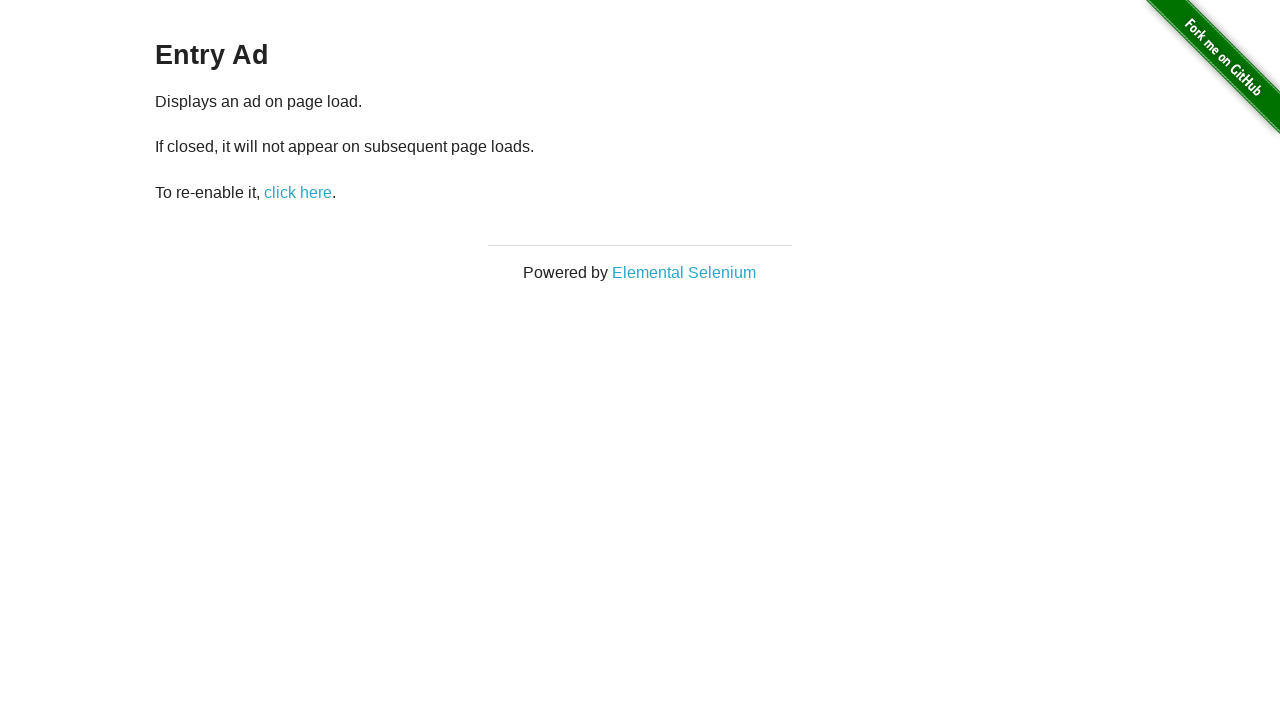

Waited 500ms for modal to fully close
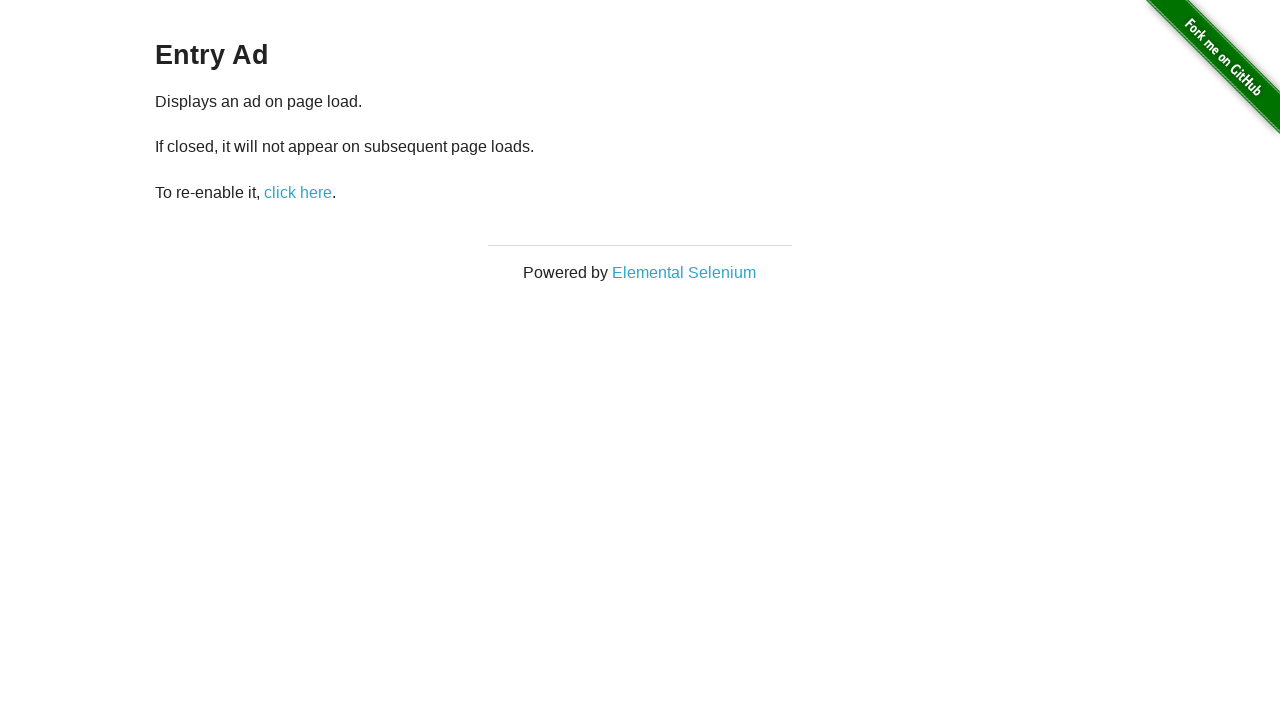

Verified modal heading is no longer visible
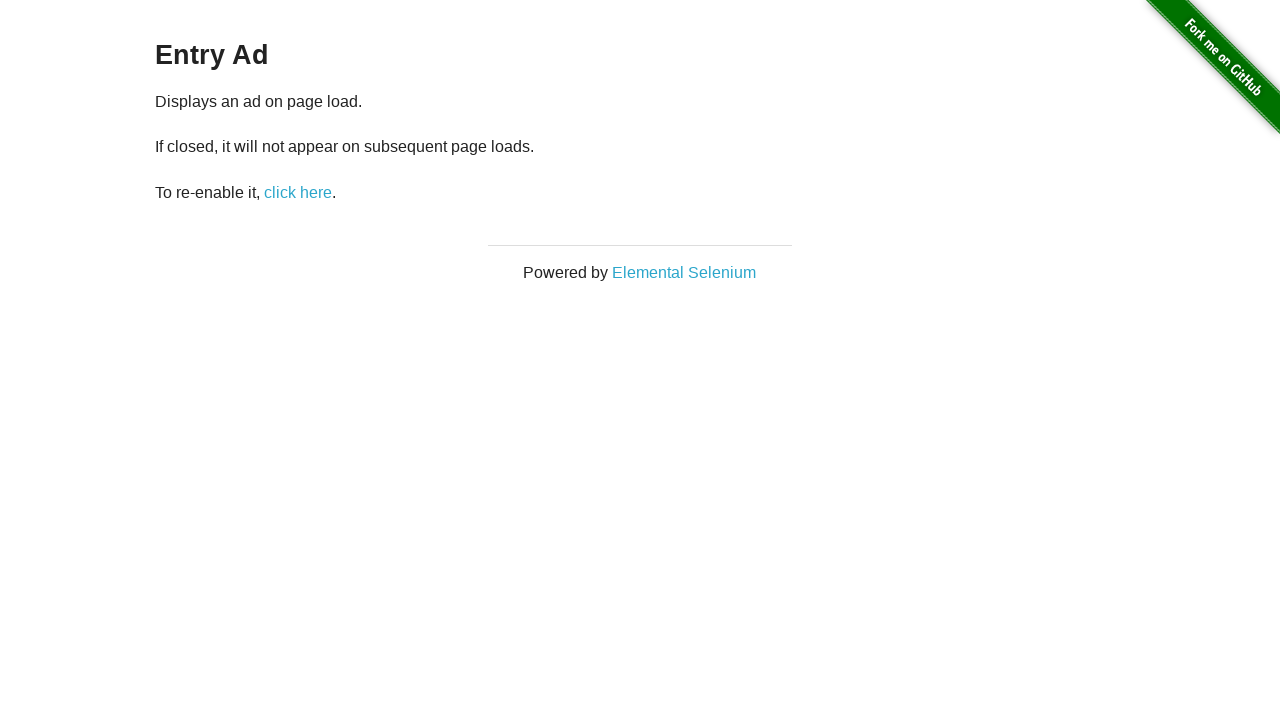

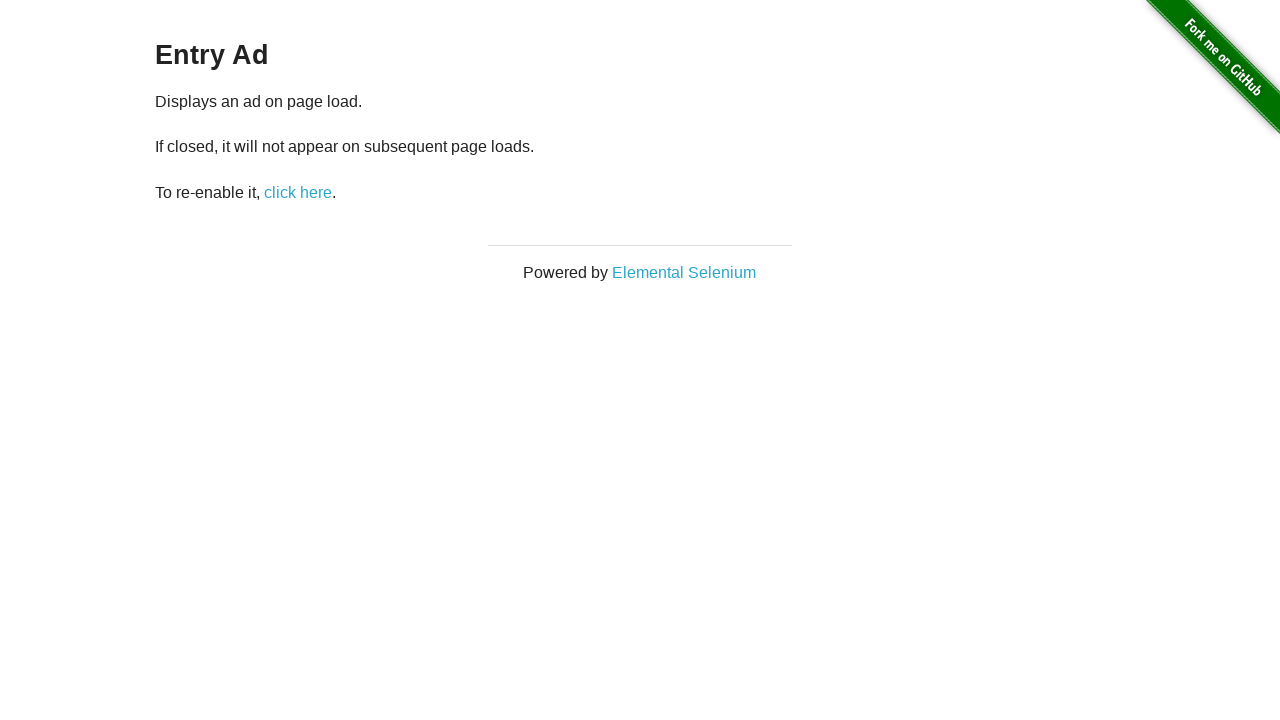